Navigates to Rahul Shetty Academy website and verifies the page loads by checking the title and URL, then maximizes the browser window.

Starting URL: https://rahulshettyacademy.com

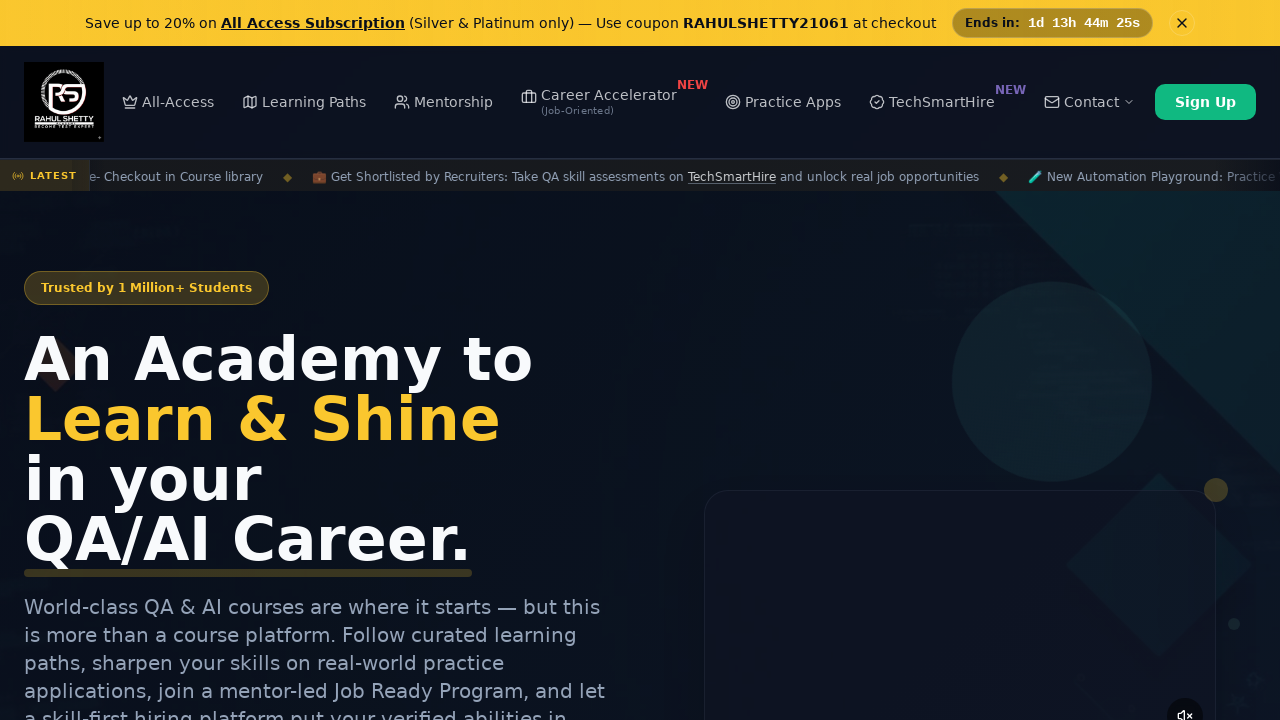

Navigated to https://rahulshettyacademy.com
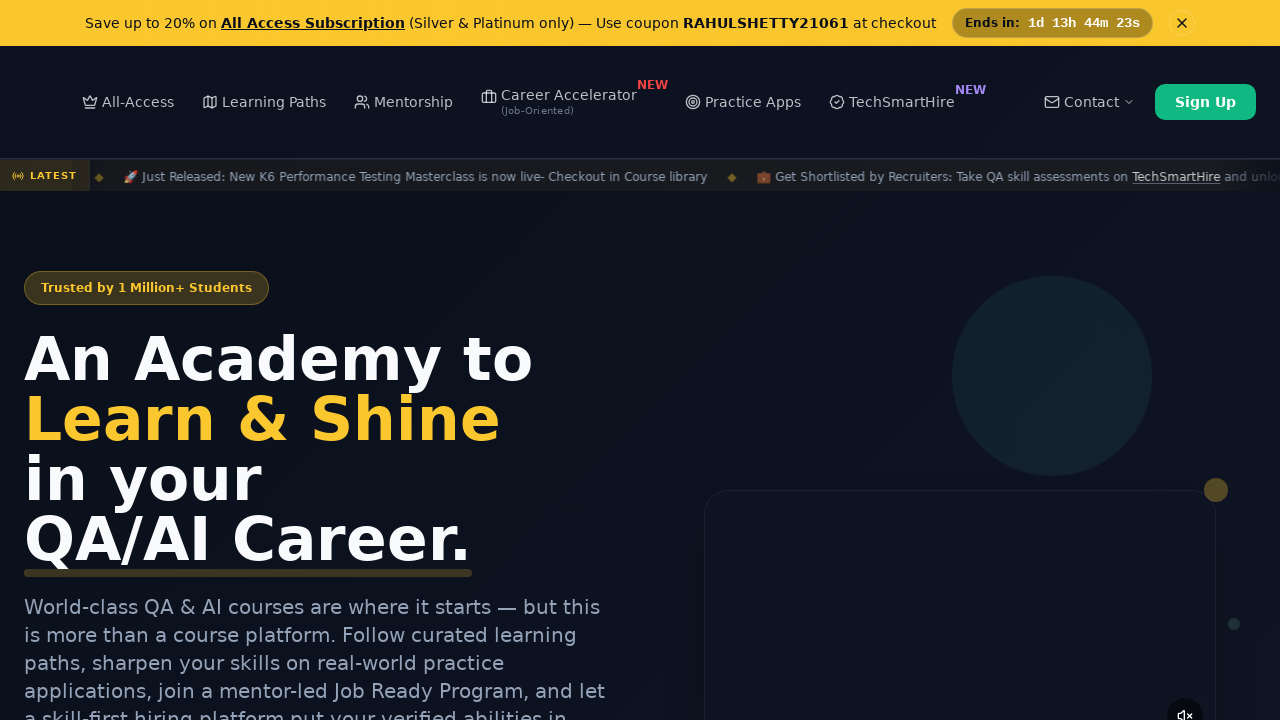

Retrieved page title: Rahul Shetty Academy | QA Automation, Playwright, AI Testing & Online Training
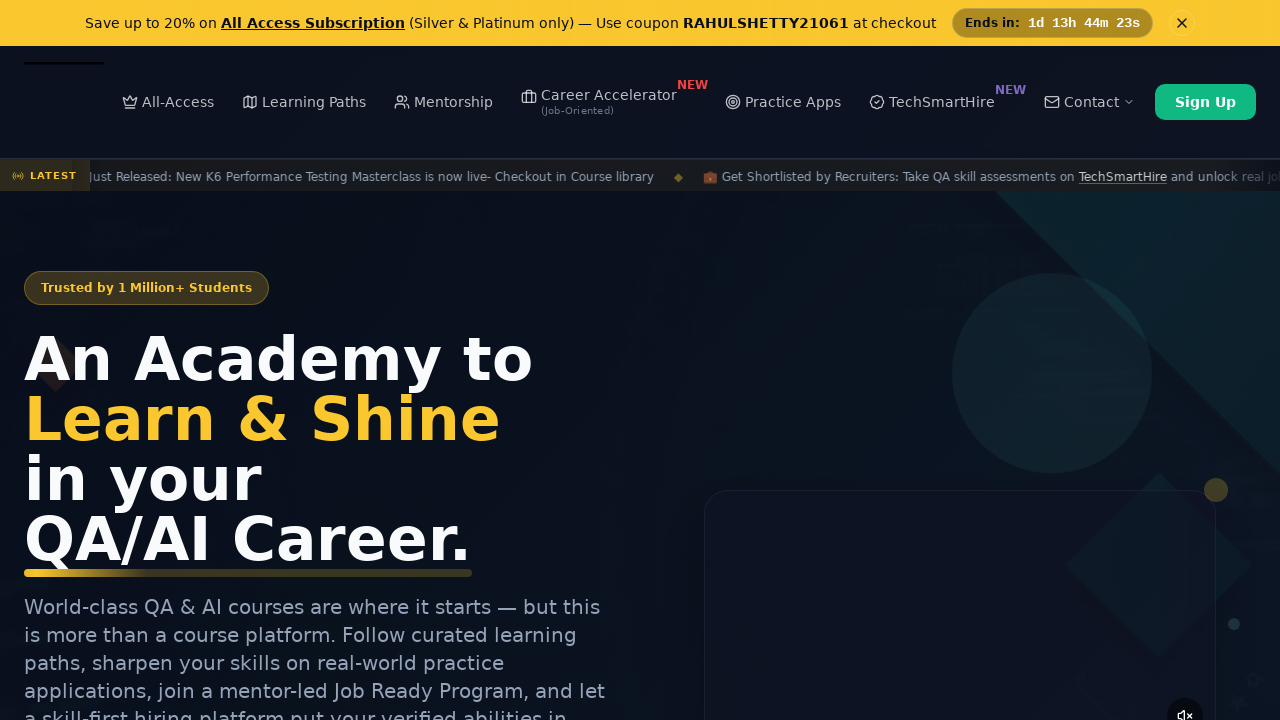

Retrieved current URL: https://rahulshettyacademy.com/
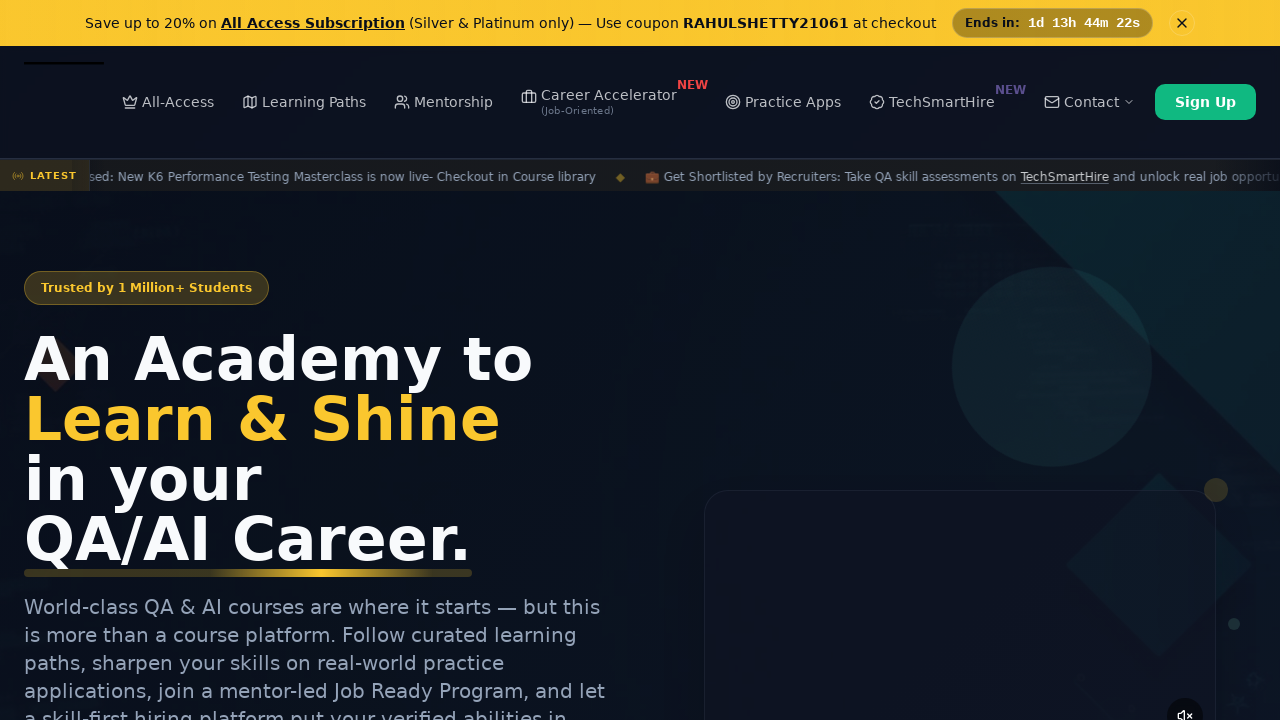

Maximized browser window to 1920x1080
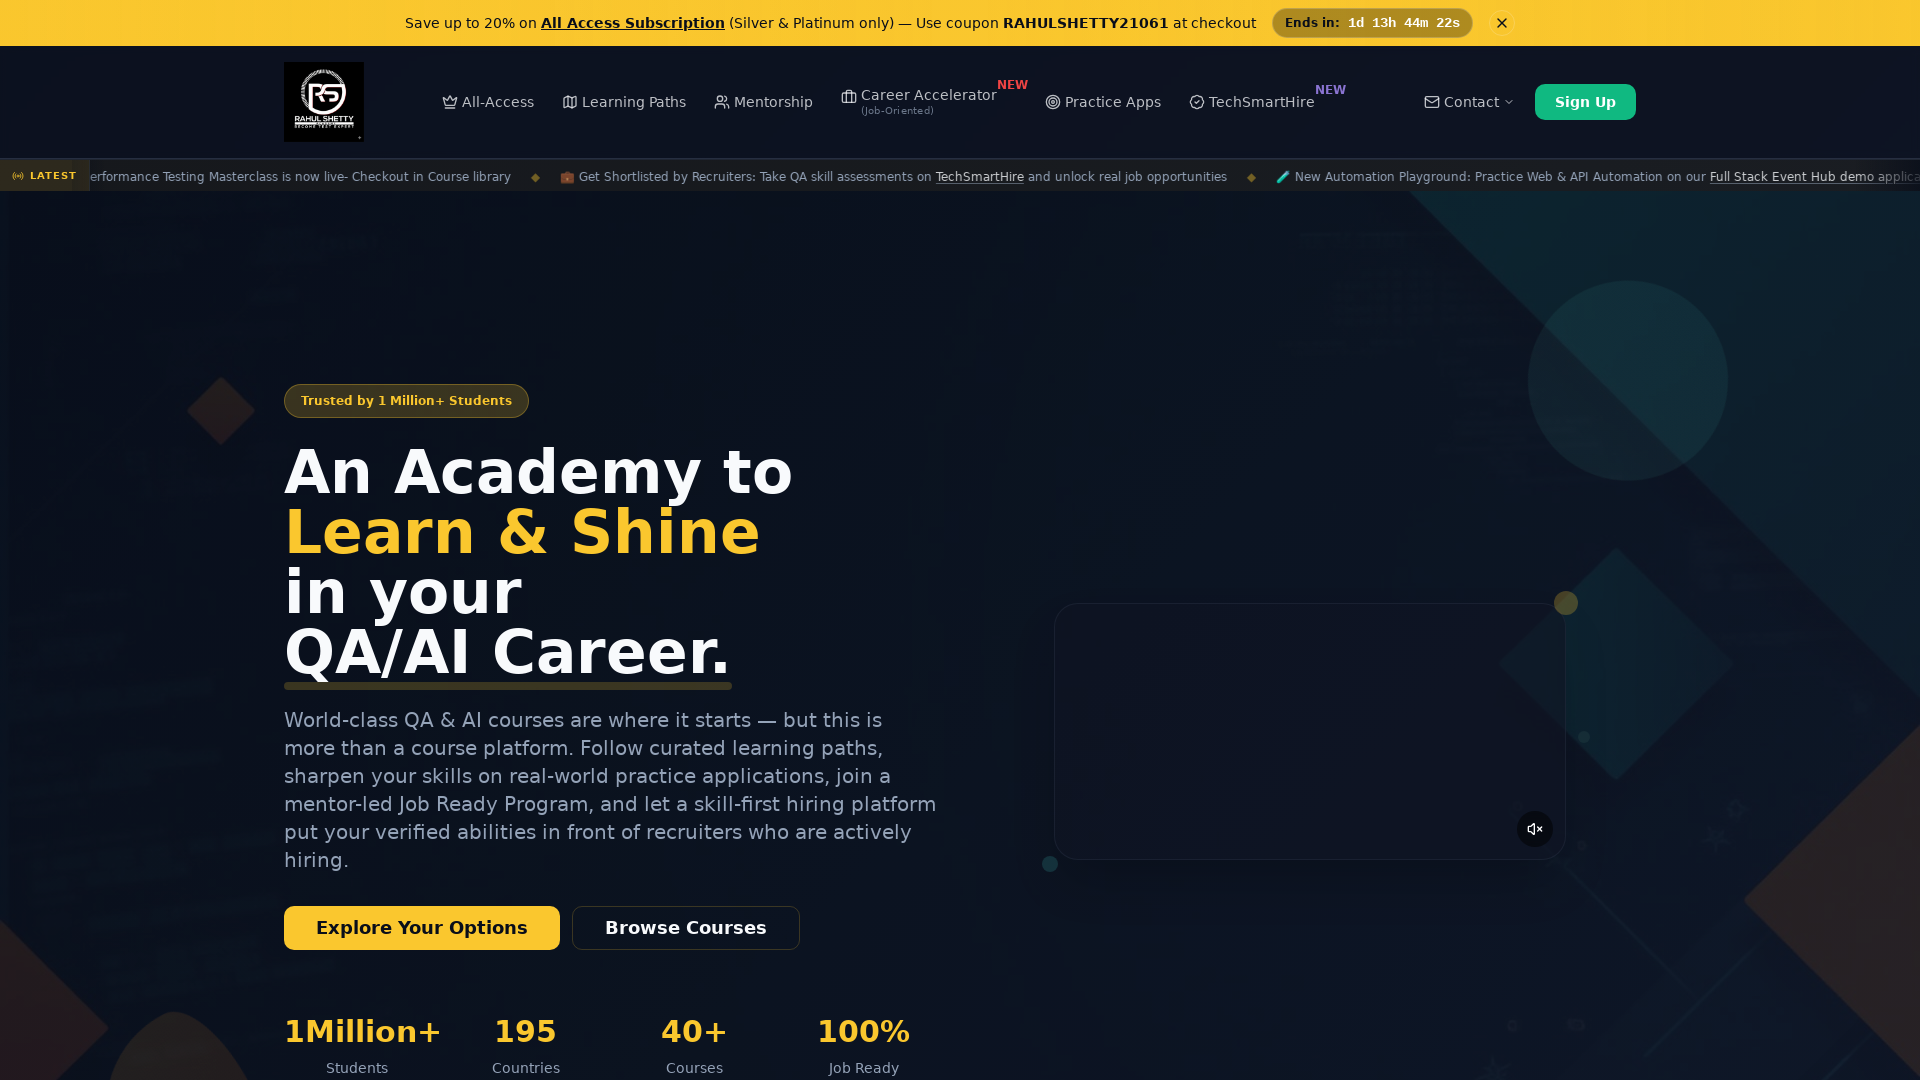

Waited 1 second to observe the page
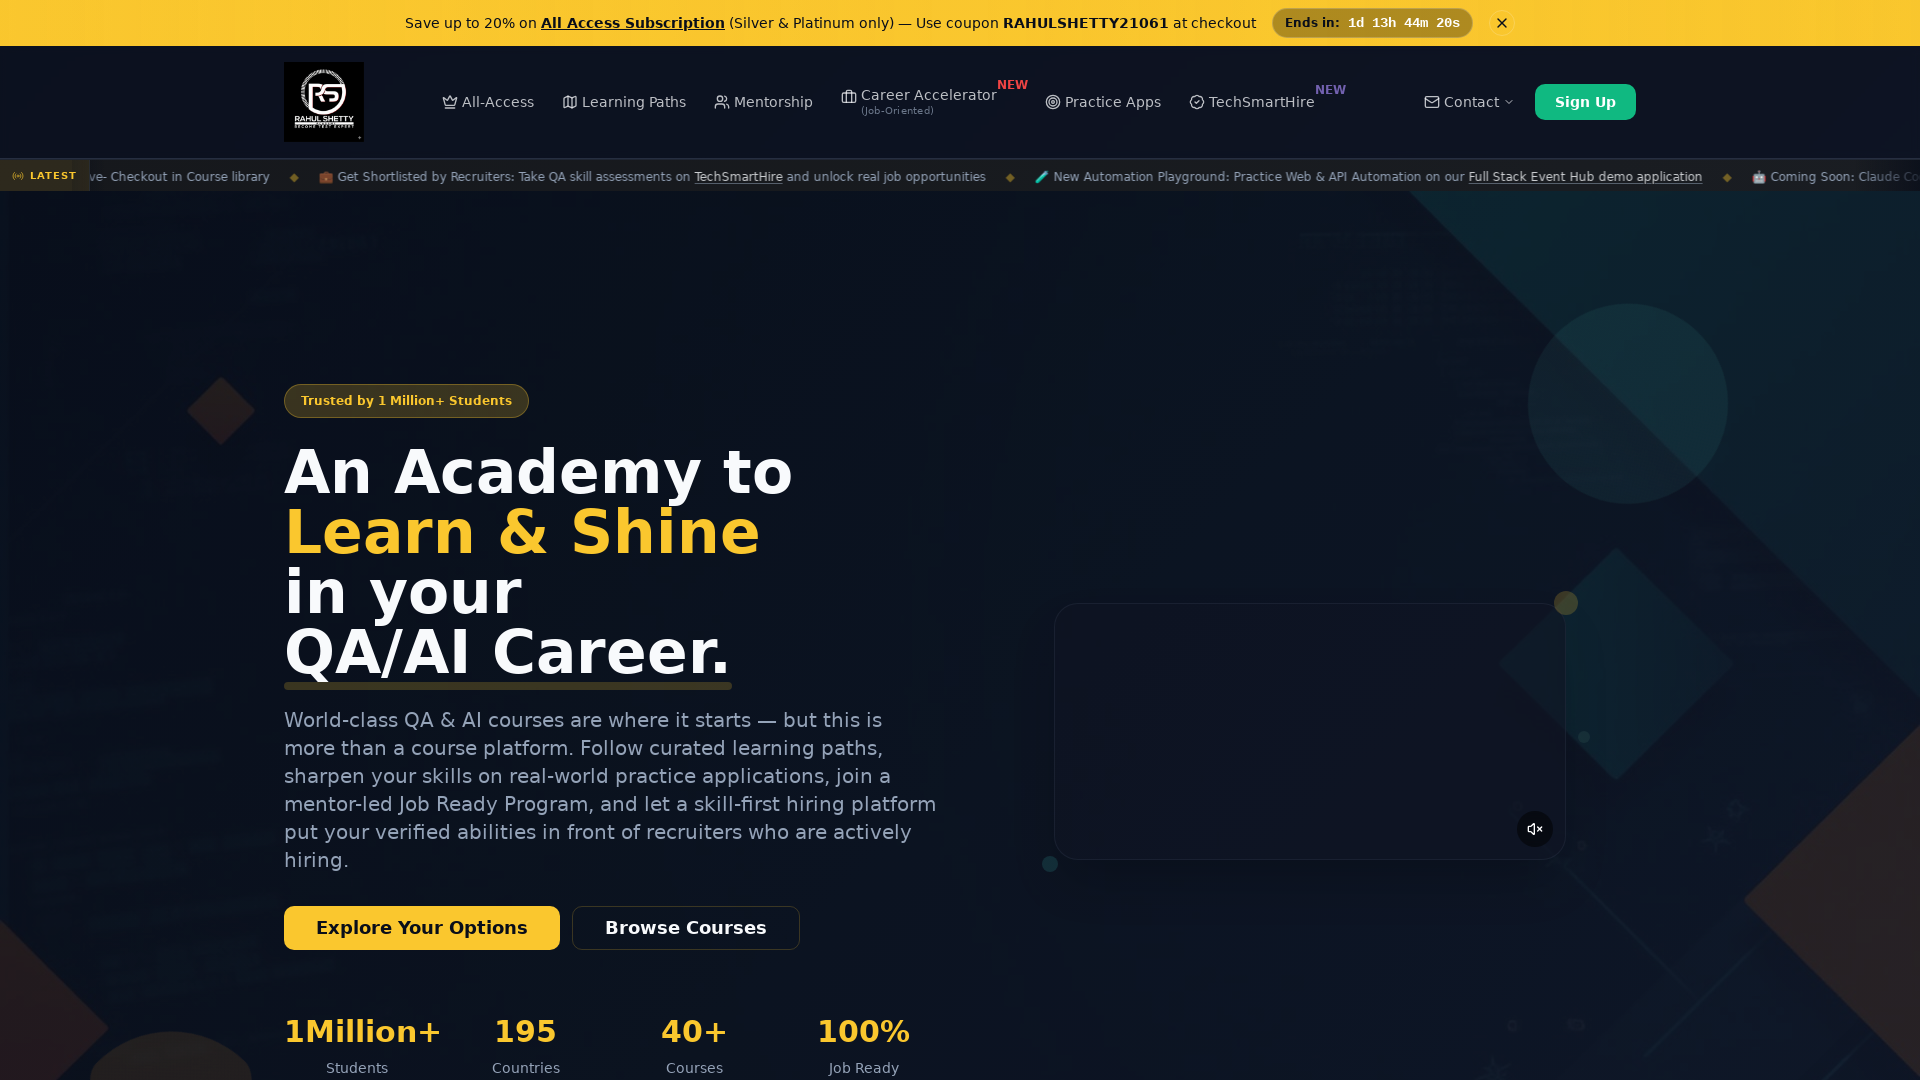

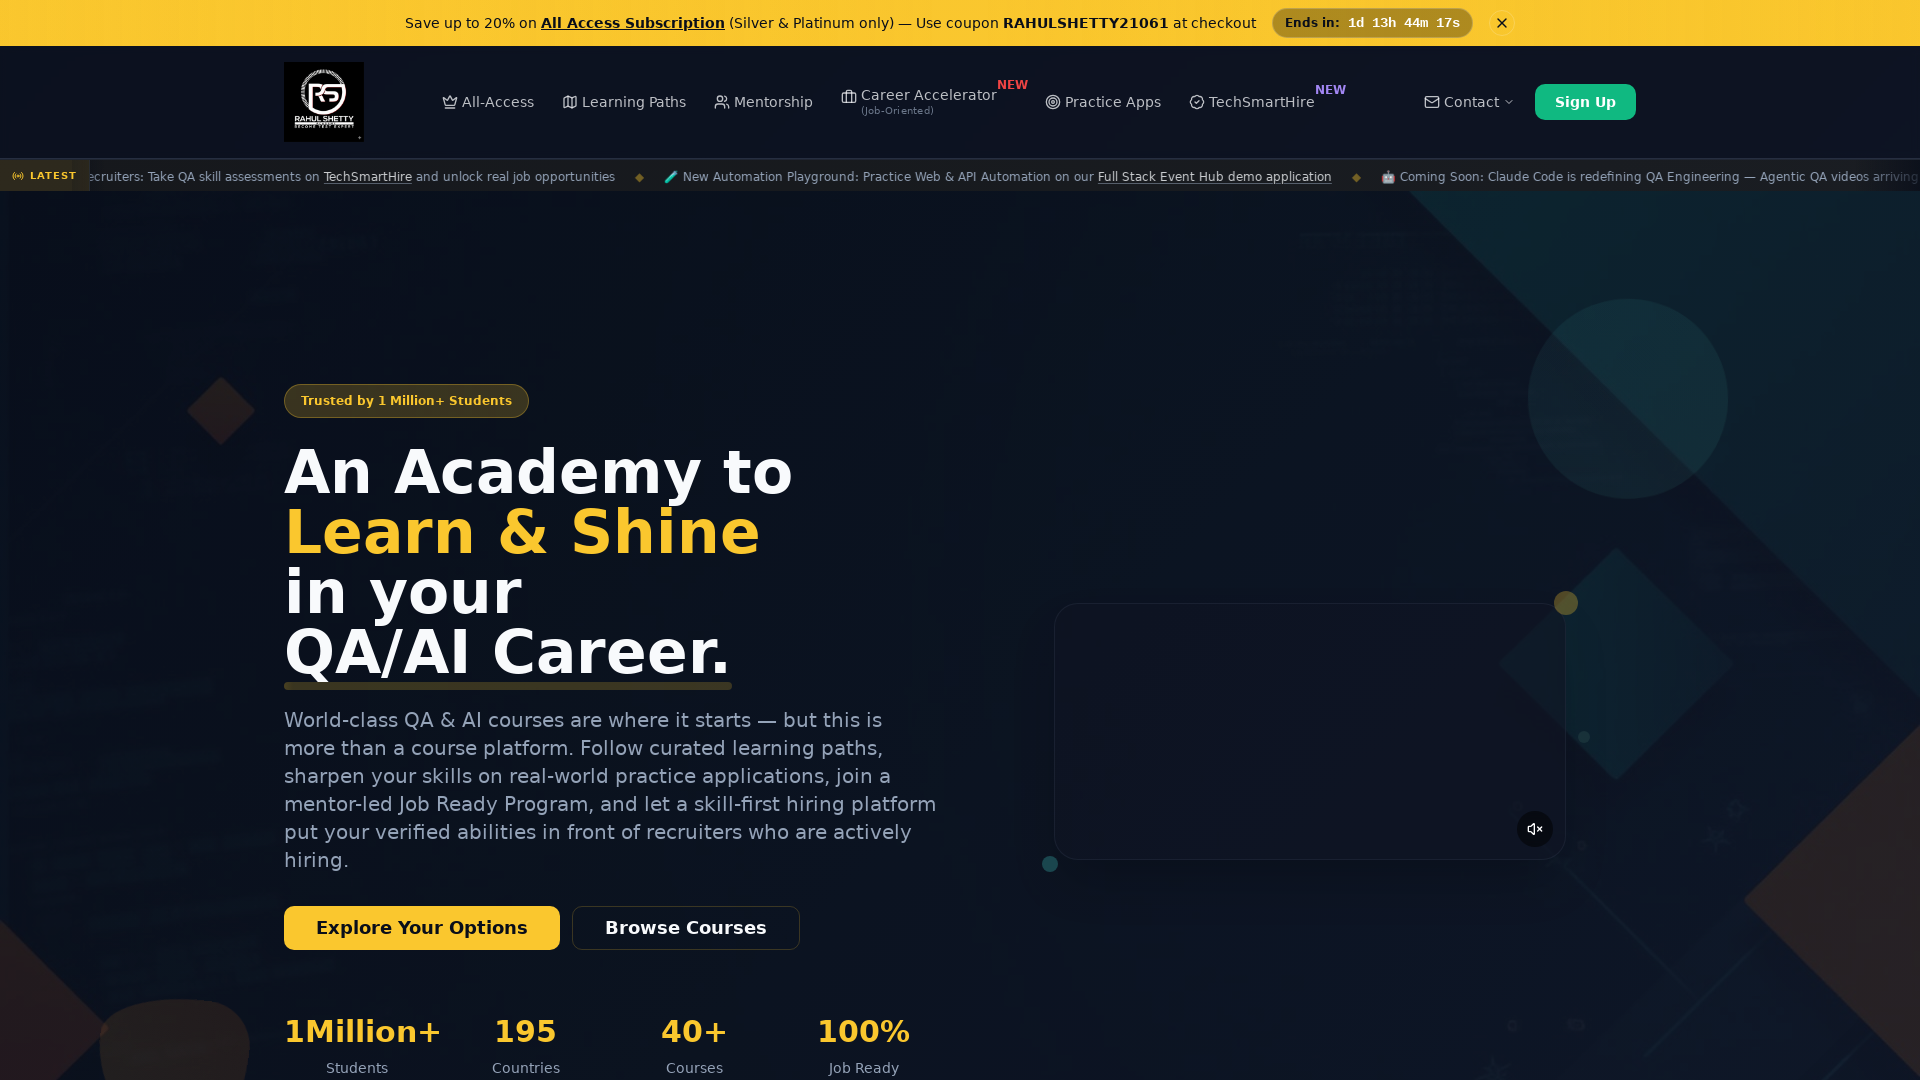